Tests navigation through Top Lists pages (main, esoteric, hits, real) looking for Shakespeare language entries in the tables.

Starting URL: http://www.99-bottles-of-beer.net/

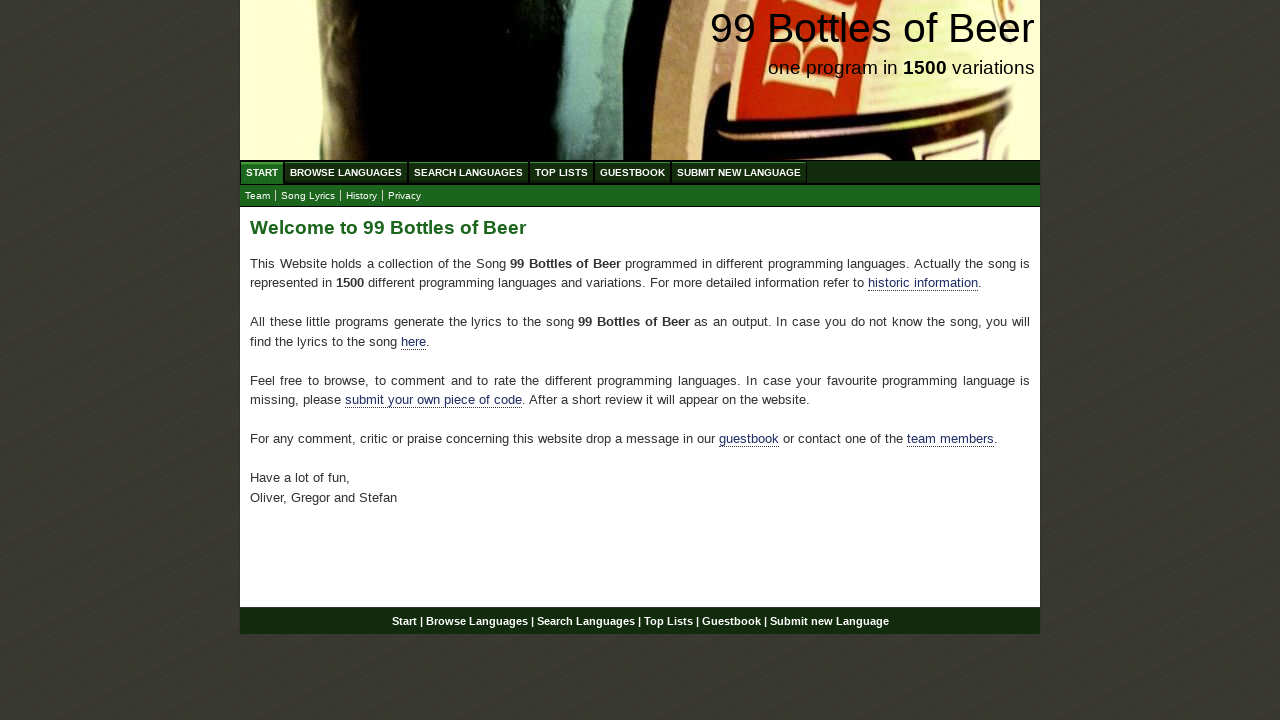

Clicked on Top Lists menu at (562, 172) on xpath=//ul[@id='menu']/li/a[@href='/toplist.html']
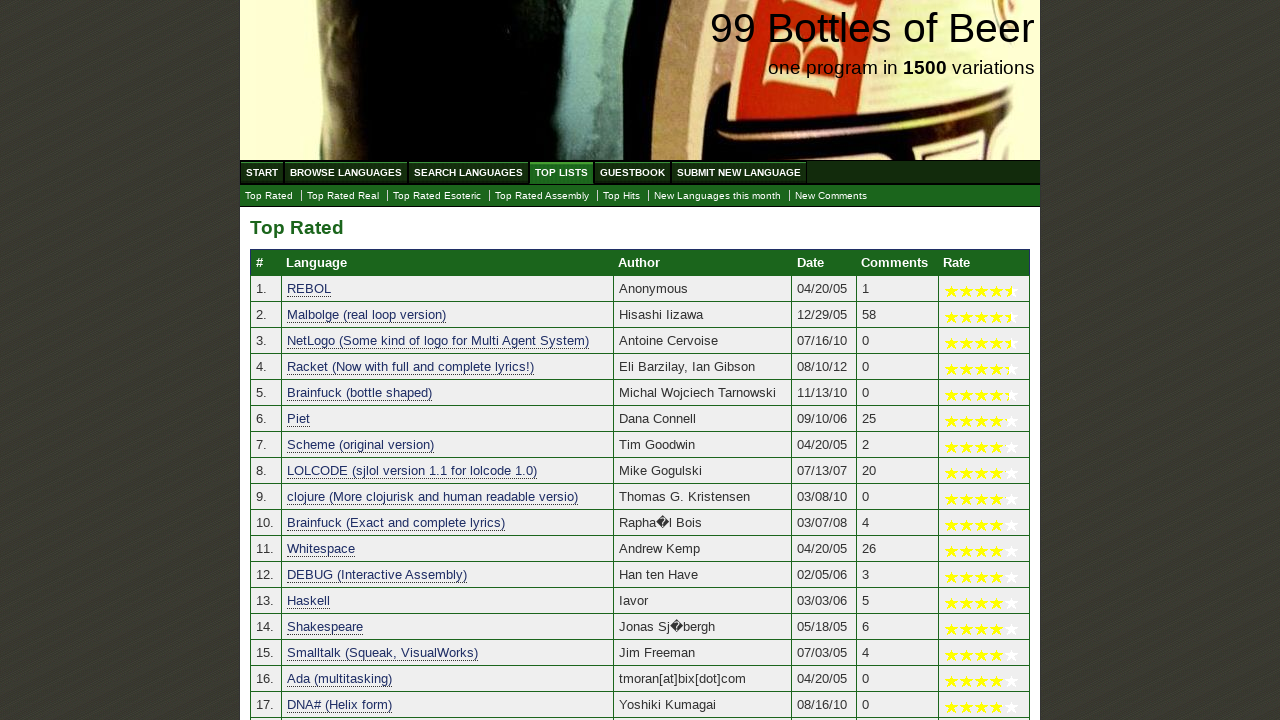

Category table loaded
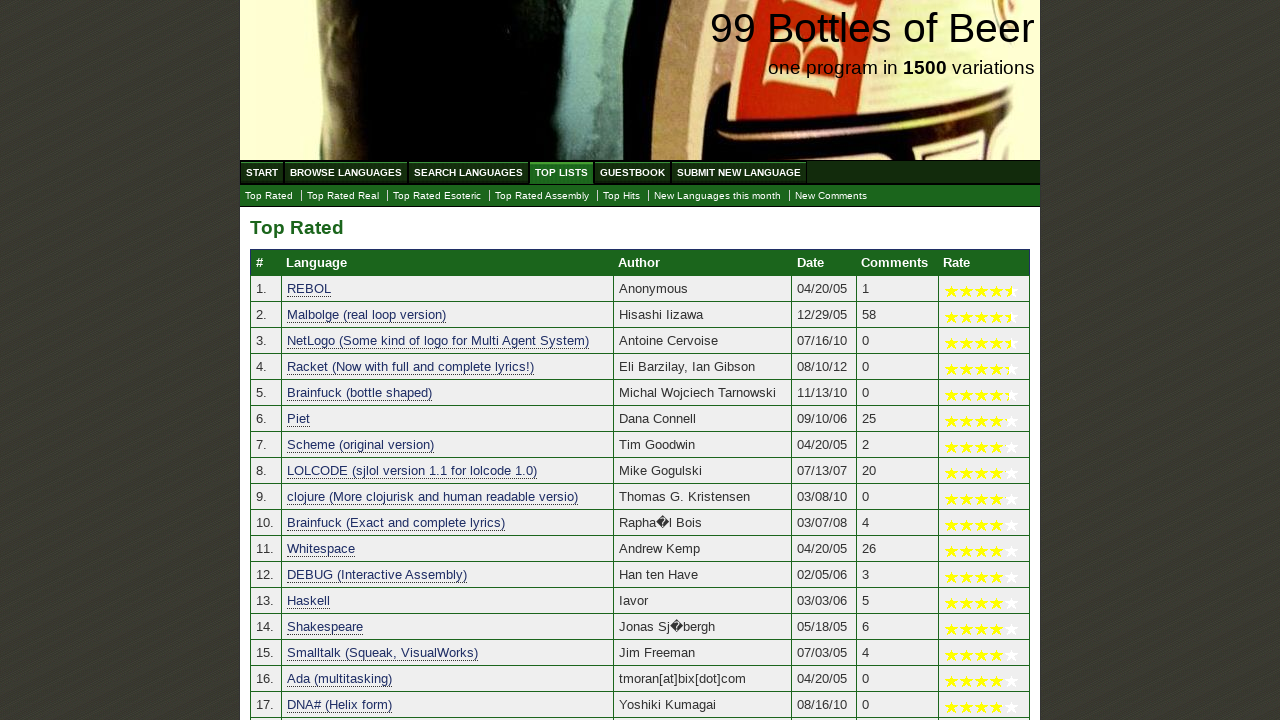

Clicked on Esoteric submenu at (437, 196) on xpath=//ul[@id='submenu']/li/a[@href='./toplist_esoteric.html']
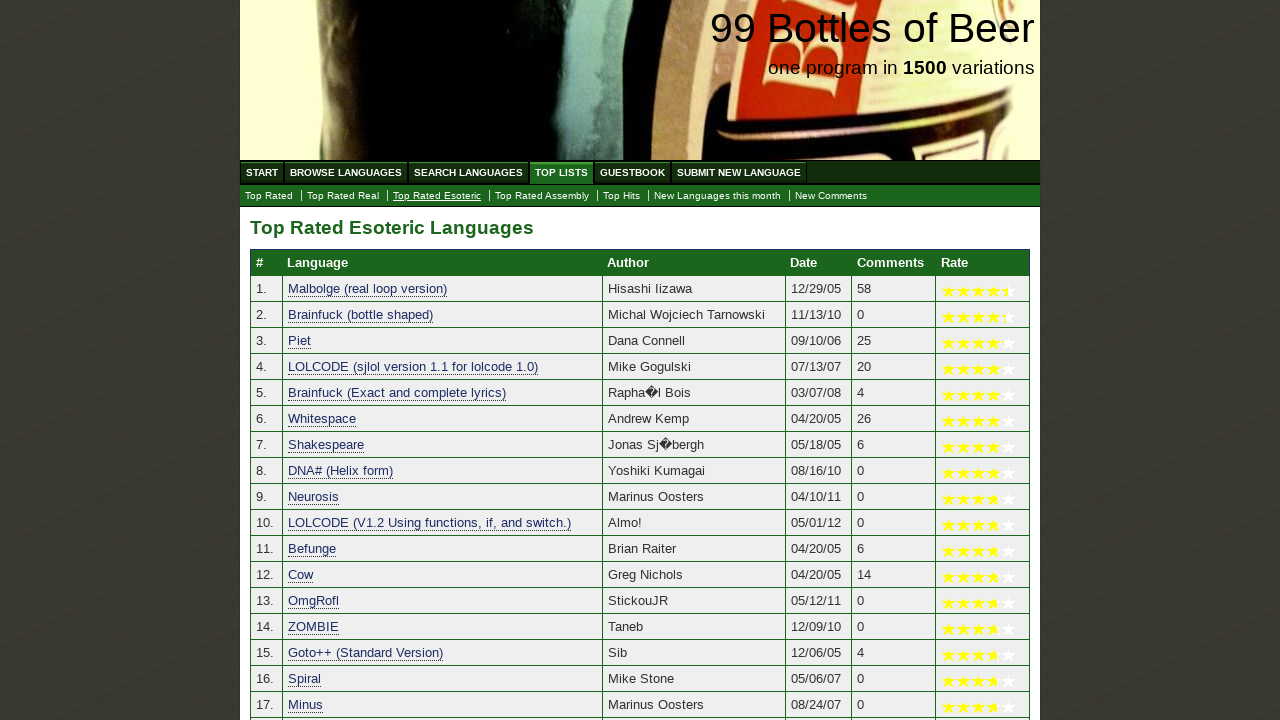

Clicked on Top Hits submenu at (622, 196) on xpath=//ul[@id='submenu']/li/a[@href='./tophits.html']
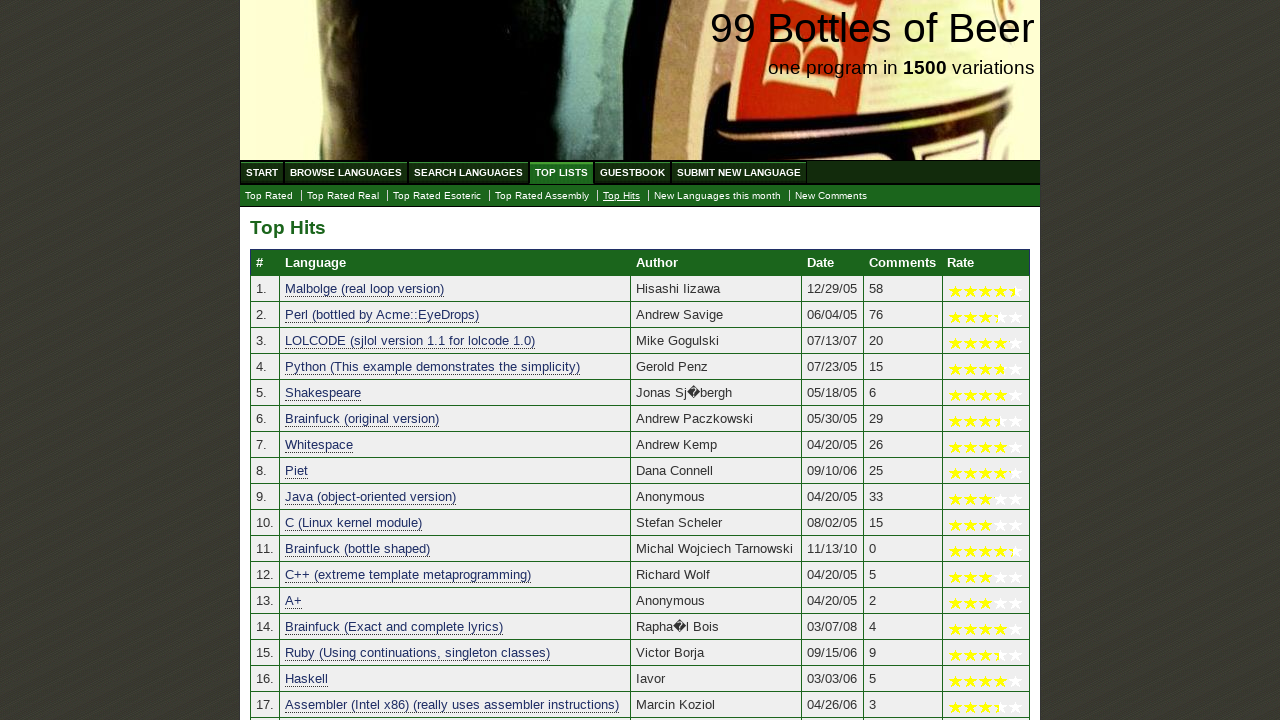

Clicked on Real Programmers submenu at (343, 196) on xpath=//ul[@id='submenu']/li/a[@href='./toplist_real.html']
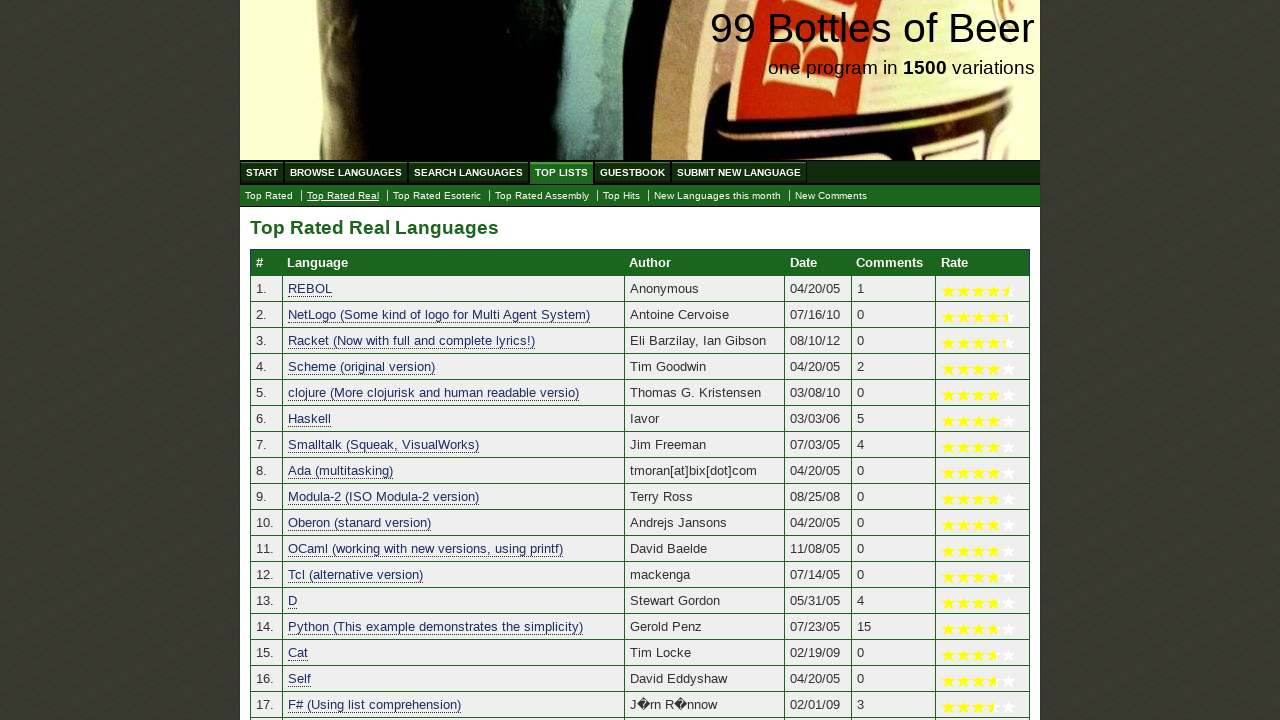

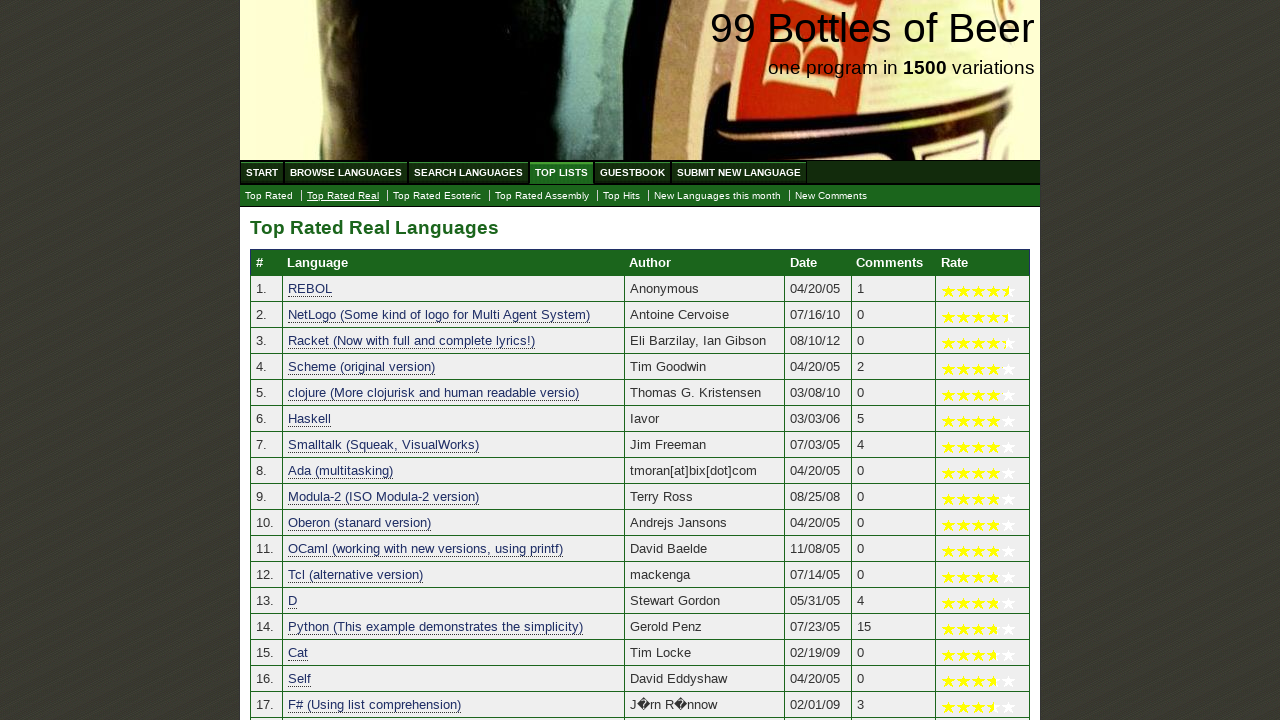